Tests alert handling by triggering an alert and accepting it

Starting URL: https://demoqa.com/alerts

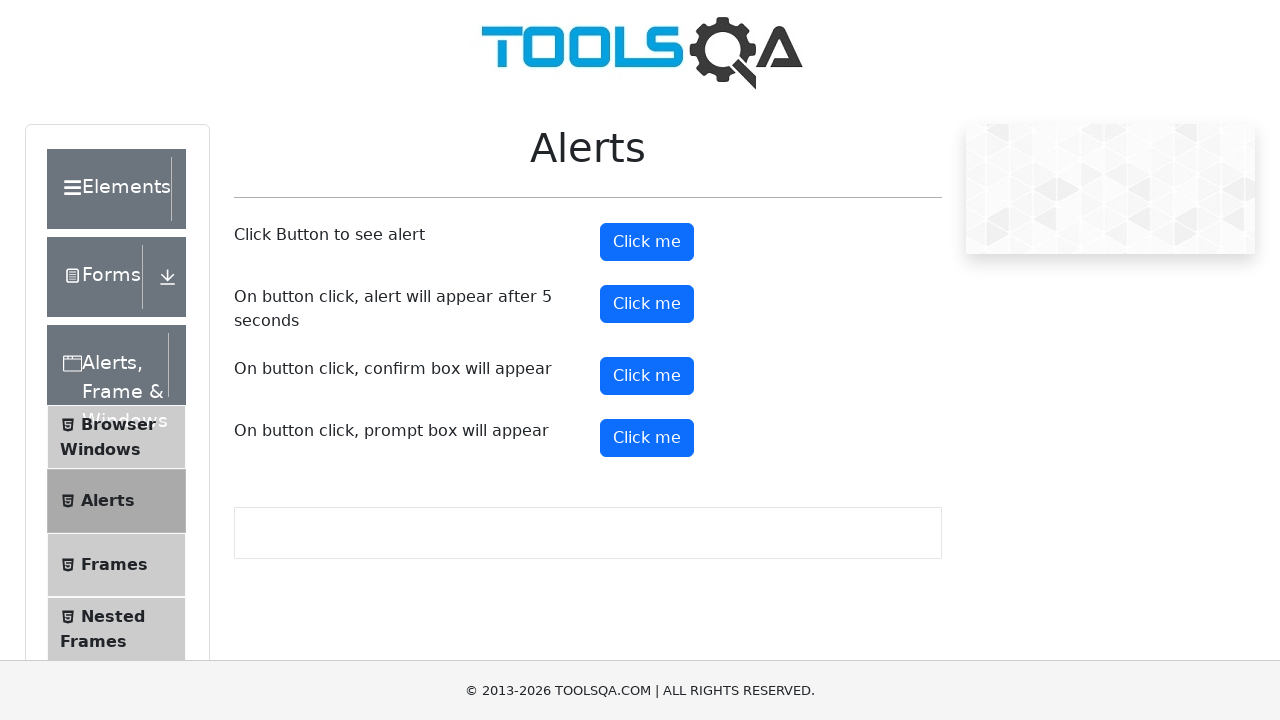

Set up alert handler to accept dialogs
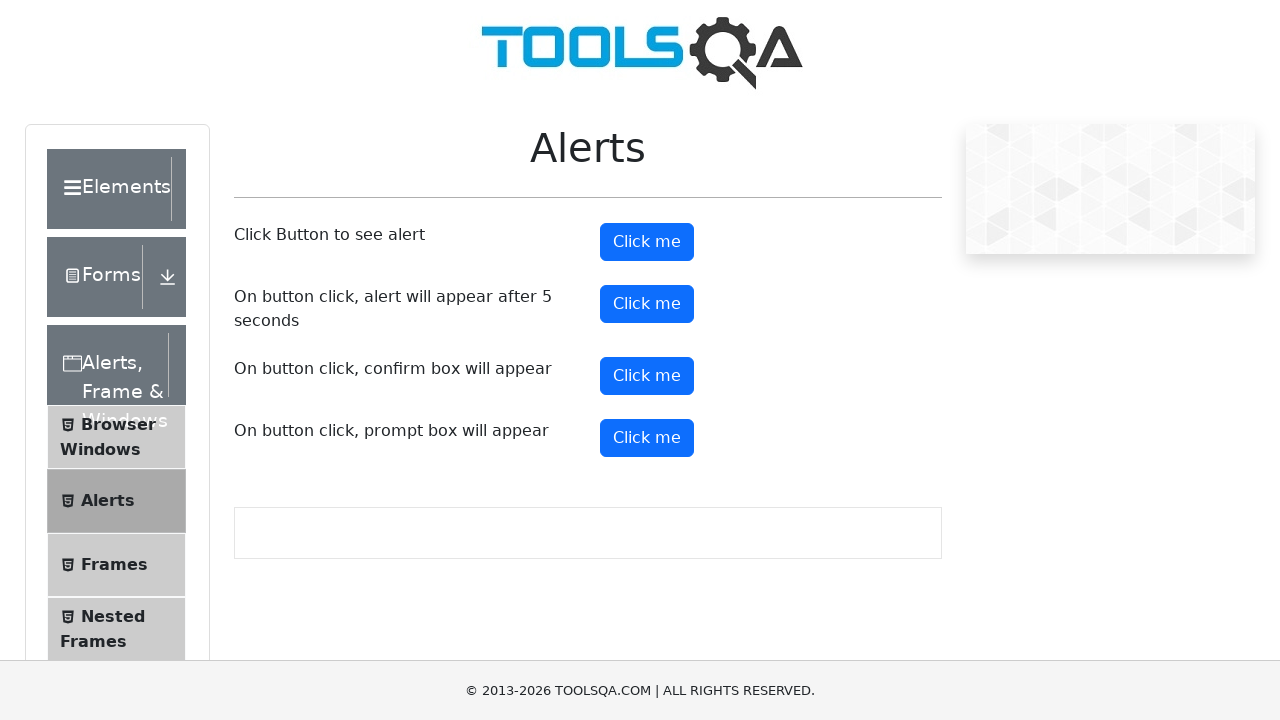

Clicked alert button to trigger alert at (647, 242) on button#alertButton
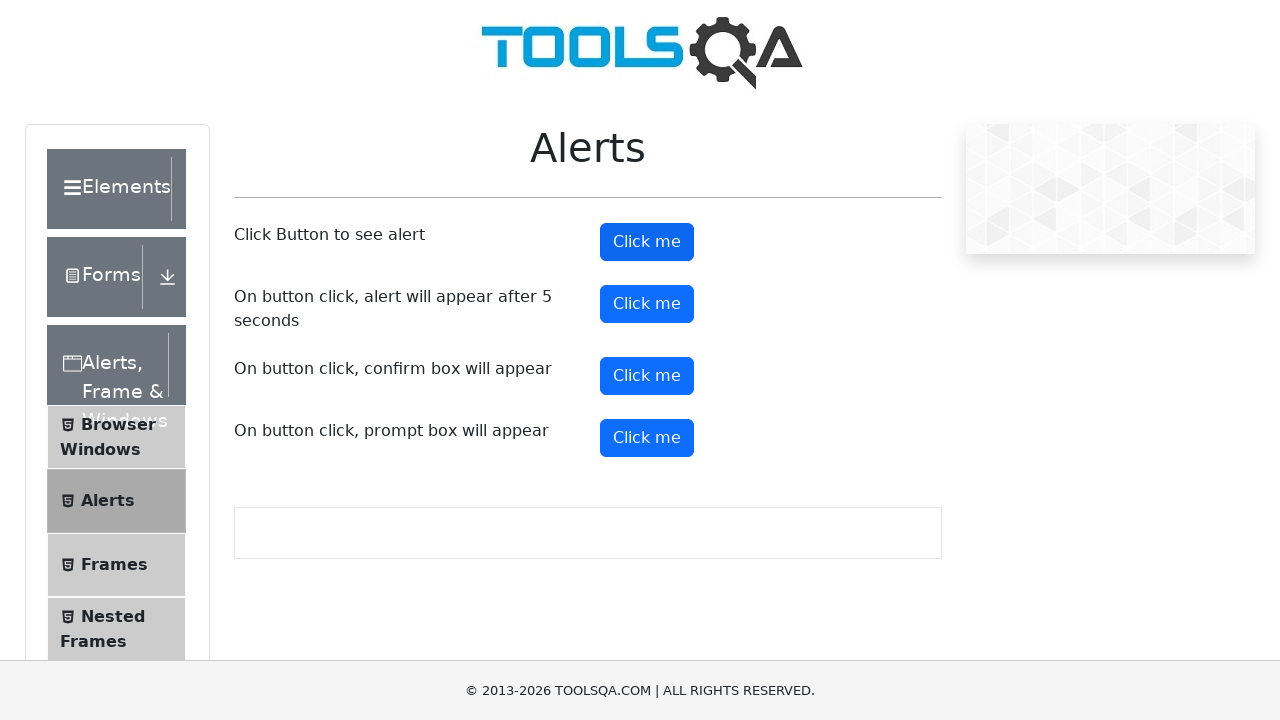

Waited for alert to be handled
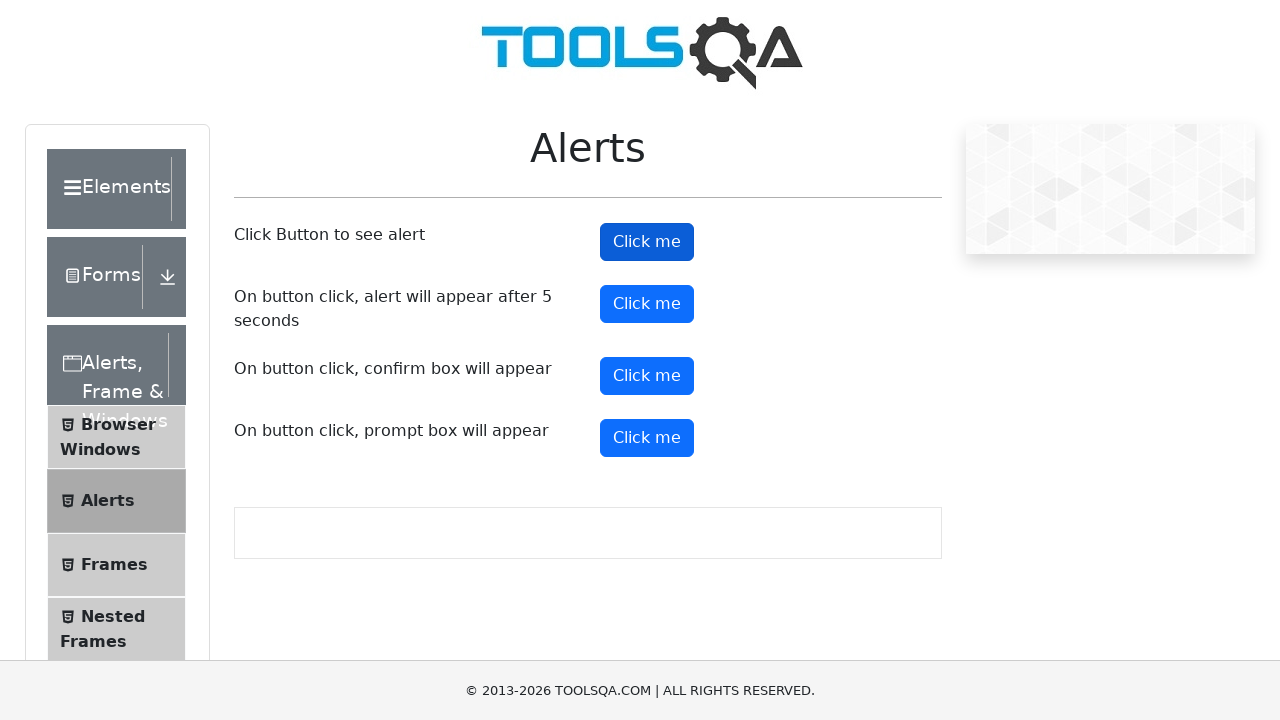

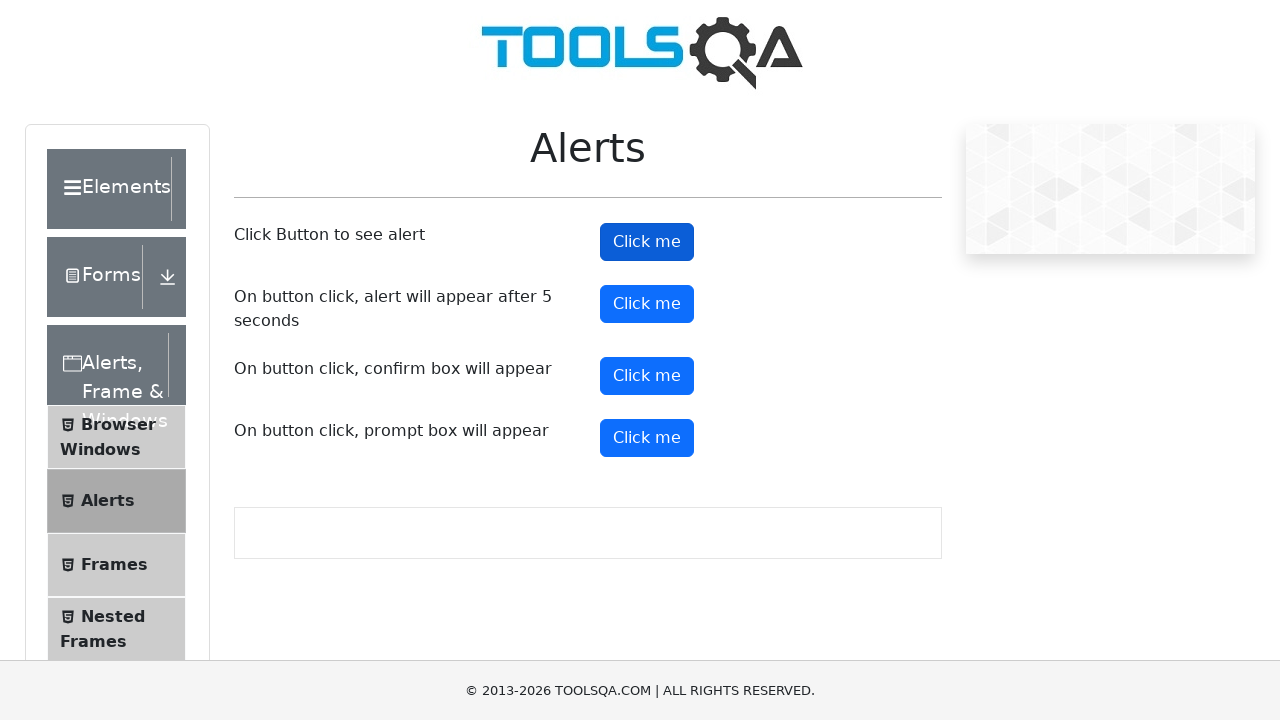